Tests day dropdown selection by selecting the first option (index 0) and verifying it shows "1"

Starting URL: https://practice.cydeo.com/dropdown

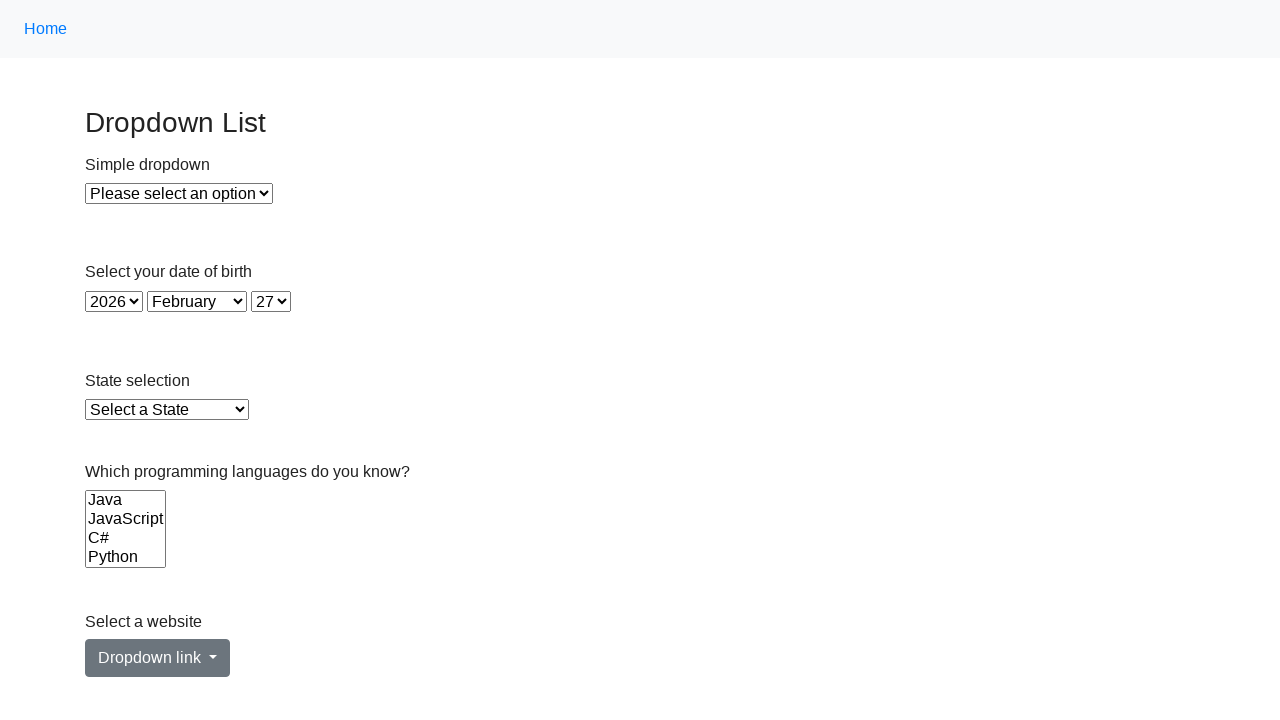

Selected first option (index 0) from day dropdown on select#day
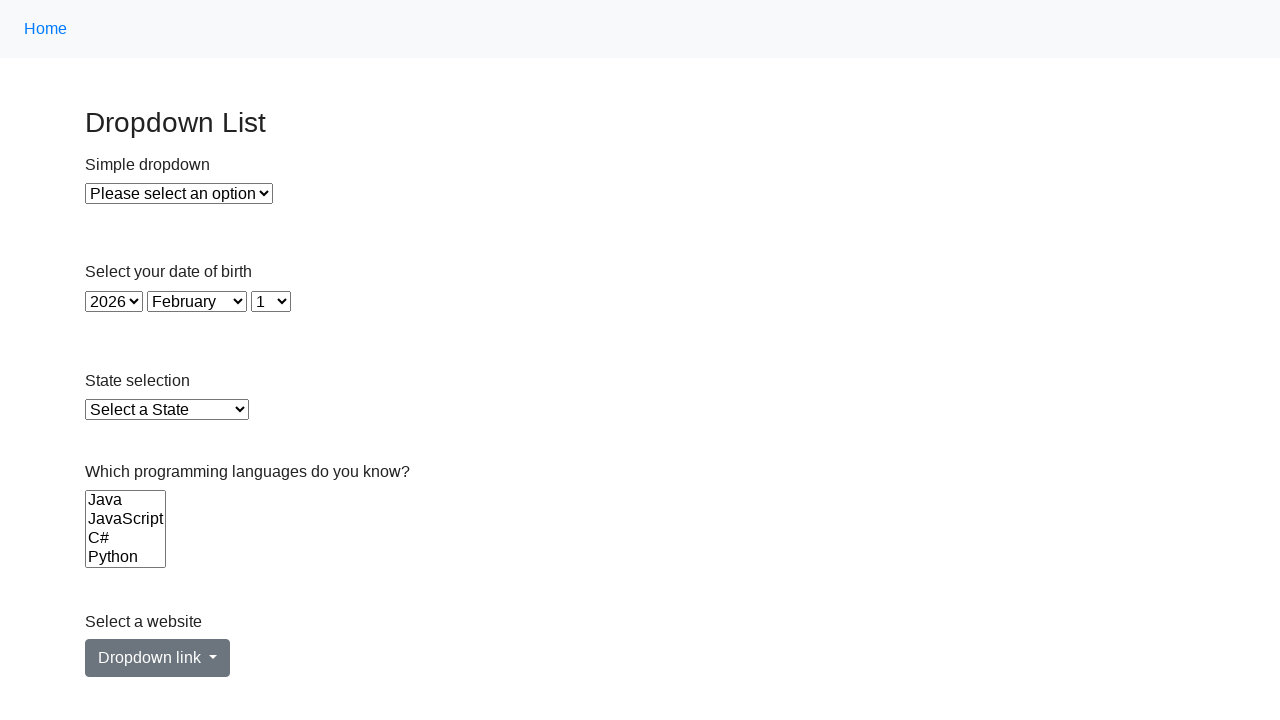

Retrieved text content of selected day option
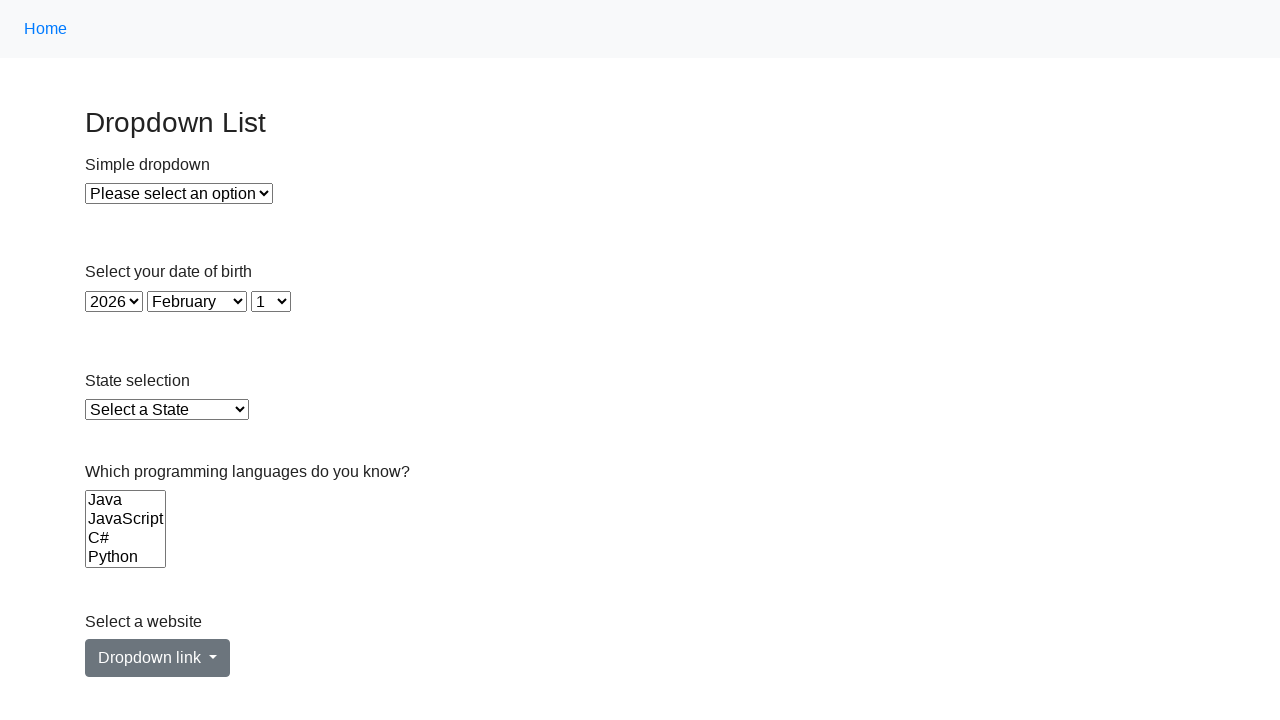

Verified that selected day is '1'
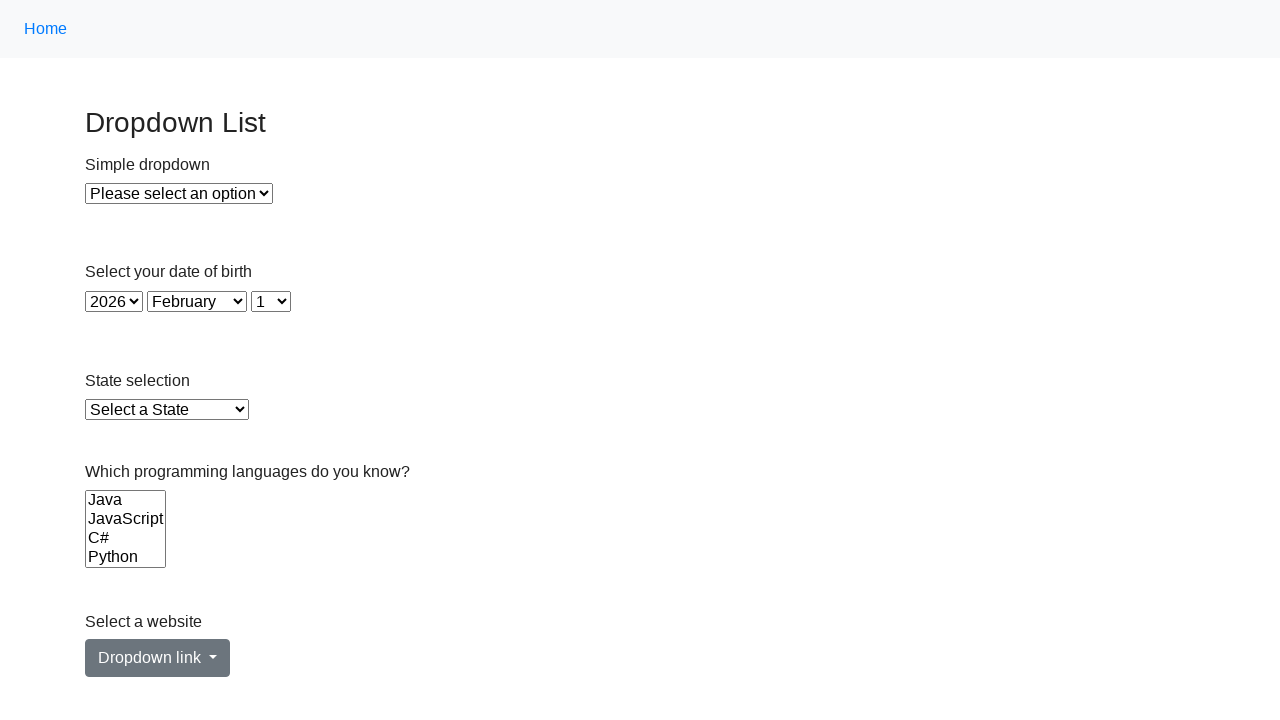

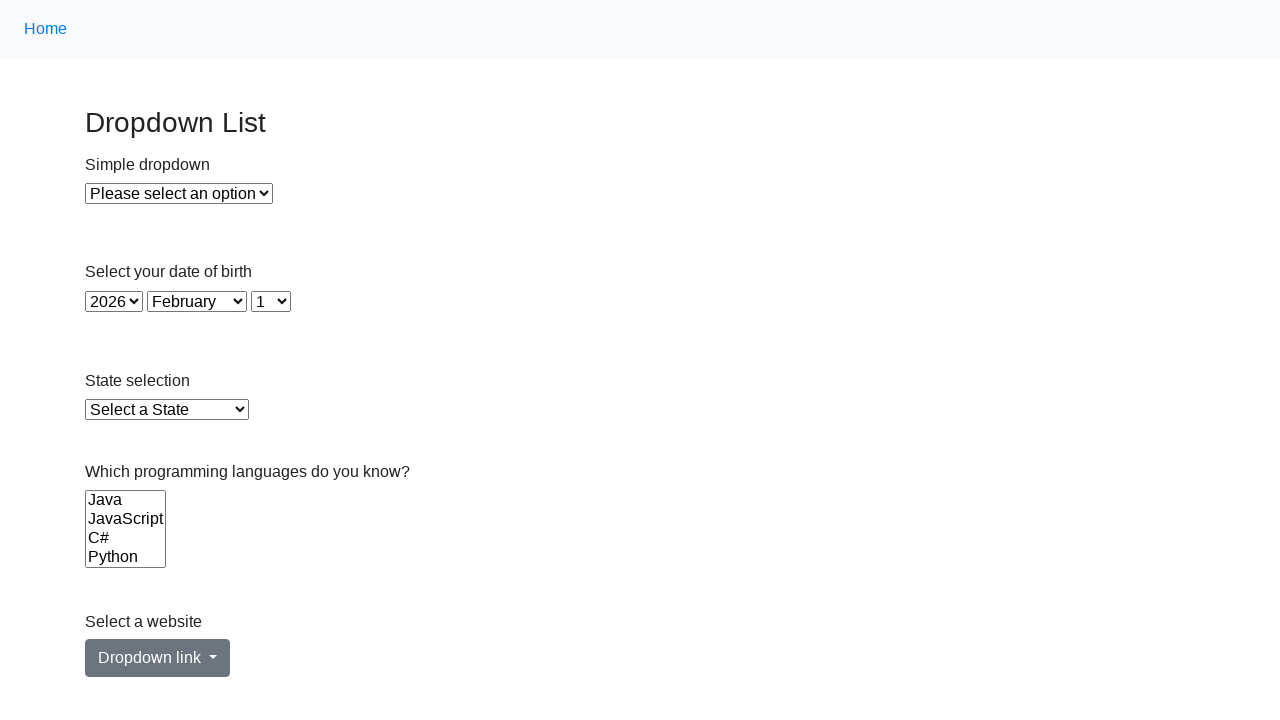